Tests the price sorting functionality on Ajio's men's clothing section by navigating to clothing, sorting by lowest price first, and verifying the items are correctly sorted

Starting URL: https://www.ajio.com/

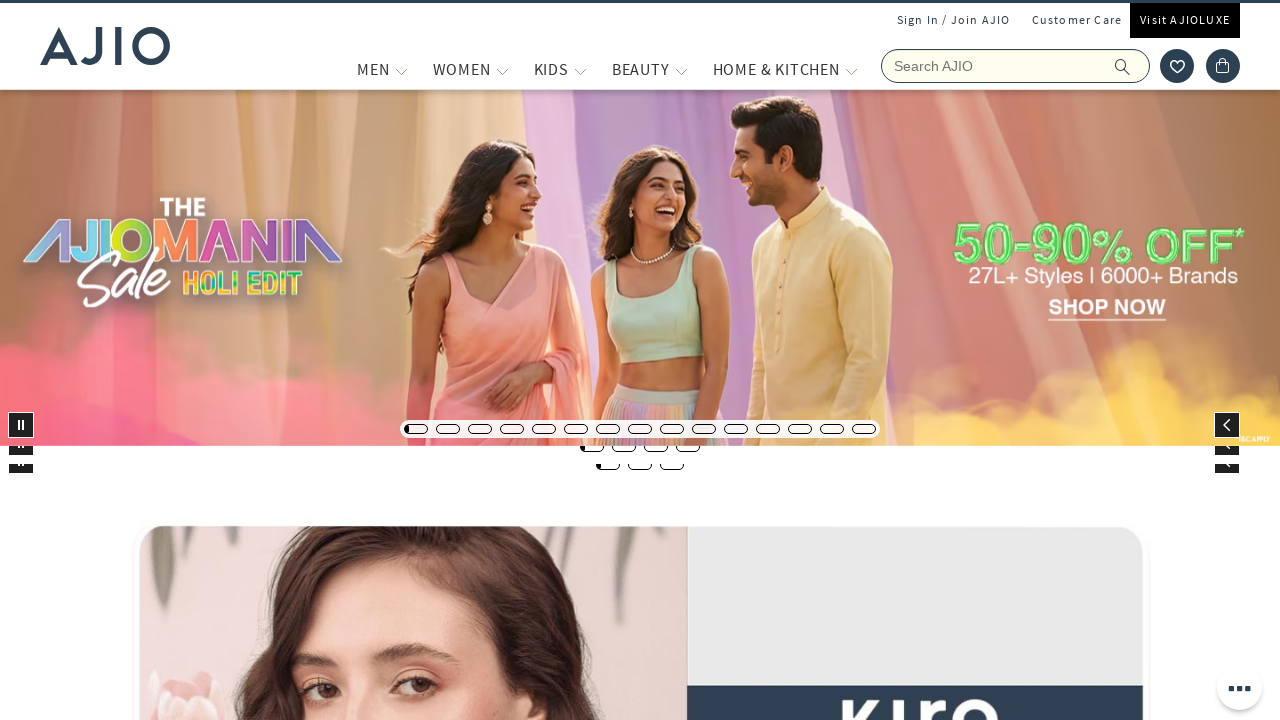

Hovered over MEN menu item at (373, 69) on xpath=//span[text()='MEN']
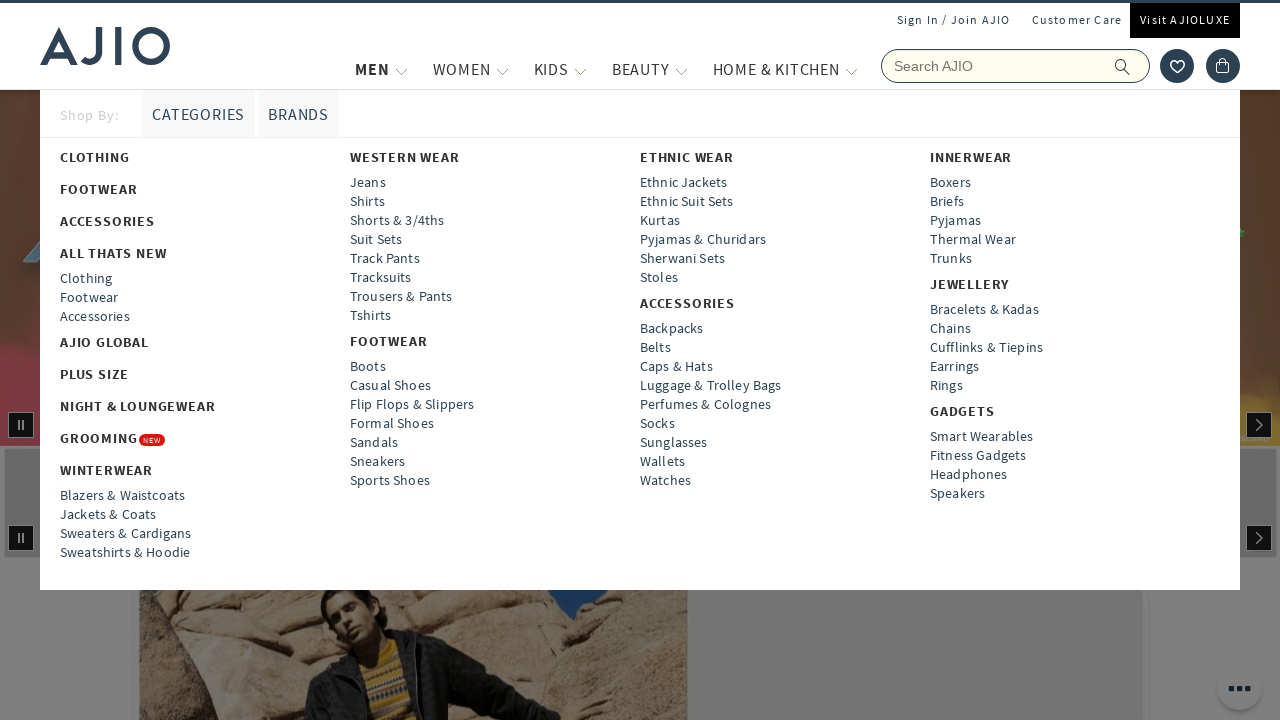

Clicked on CLOTHING option at (95, 157) on xpath=//strong[text()='CLOTHING']
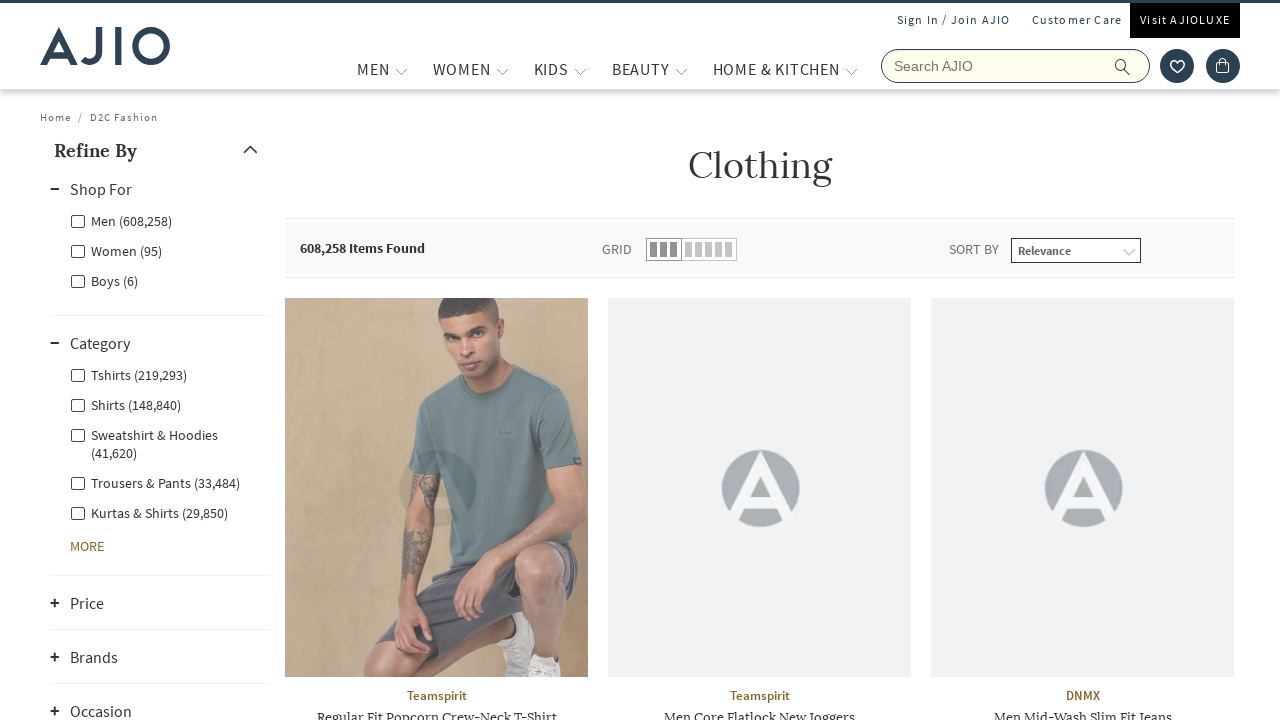

Selected 'Price (lowest first)' from sort dropdown on select#sortBy
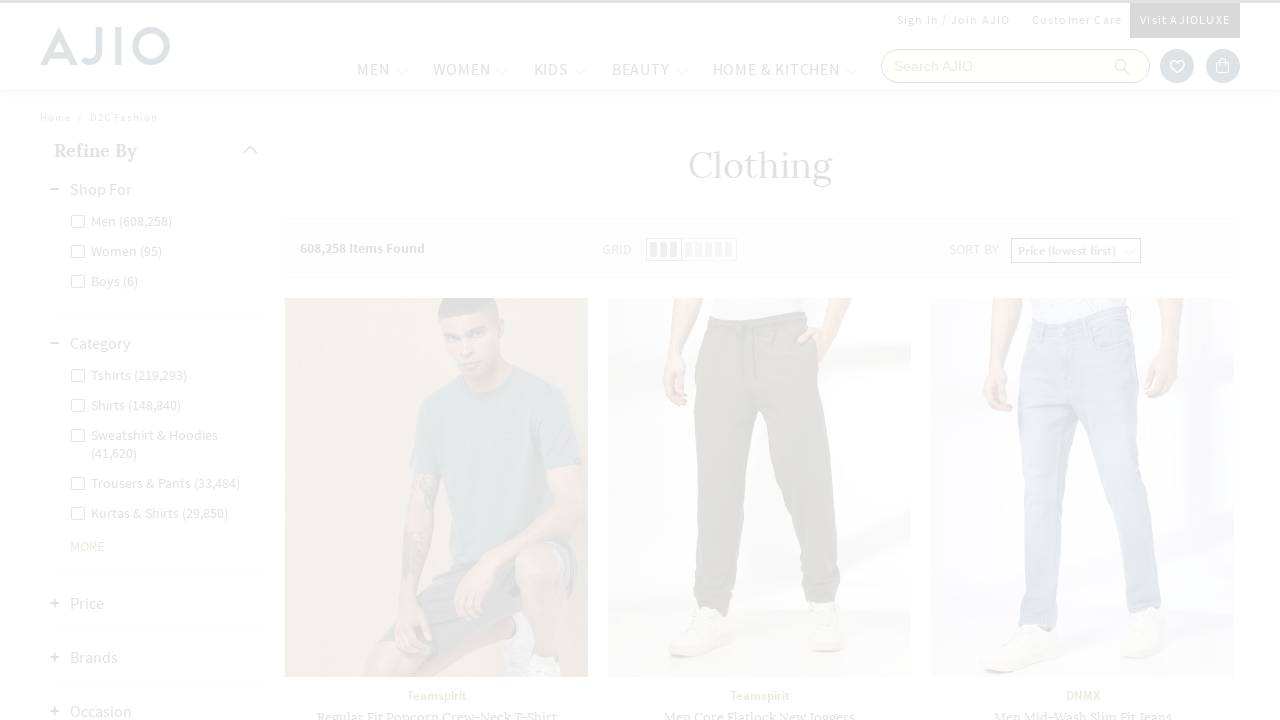

Products loaded after sorting by lowest price
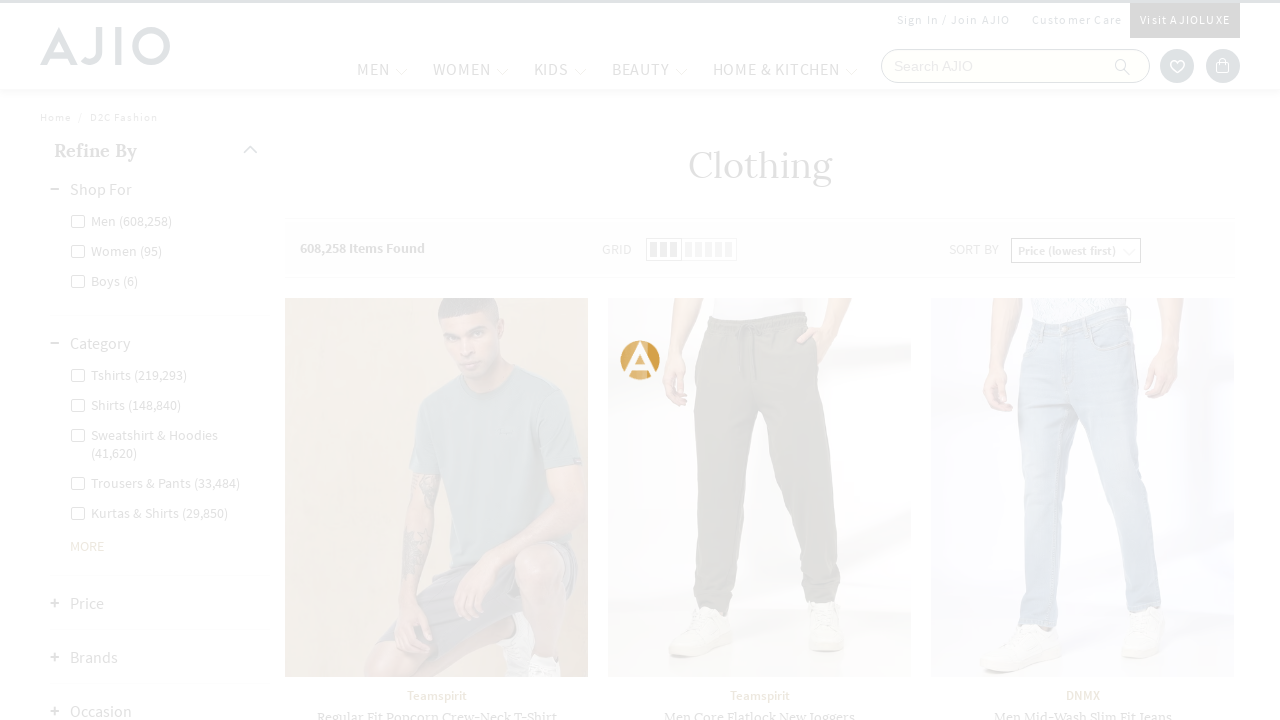

Retrieved all price elements from the page
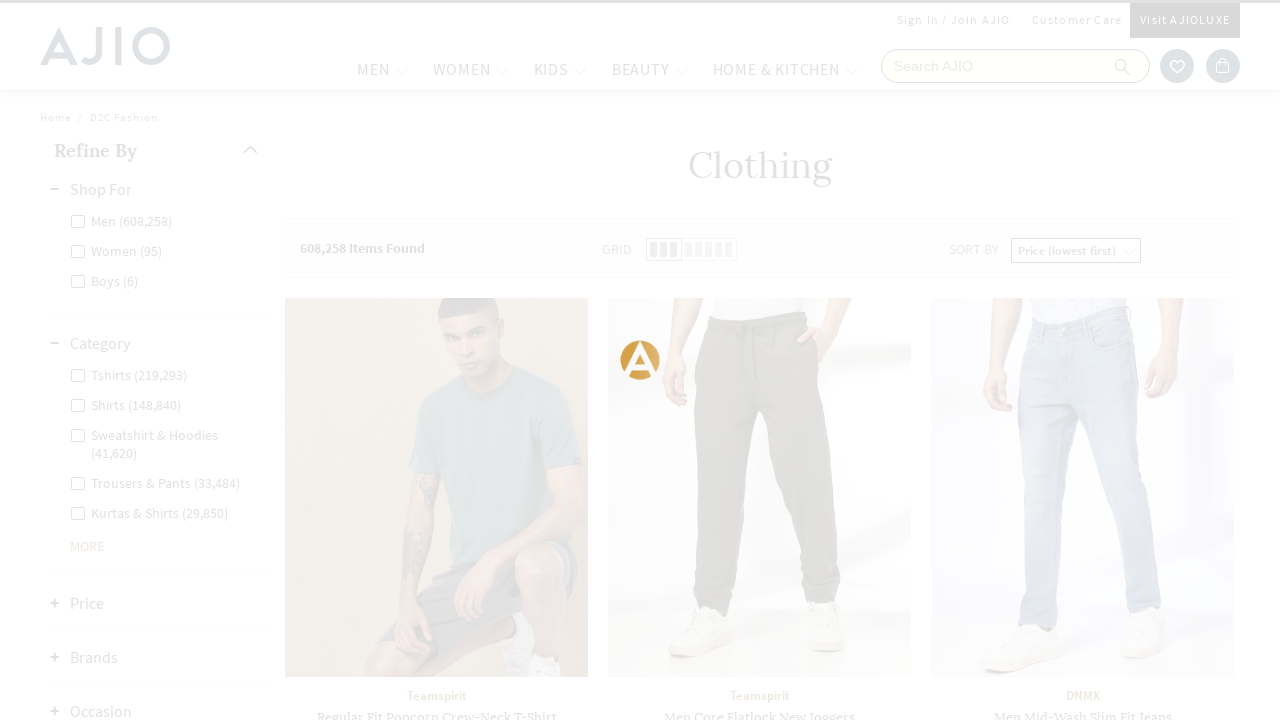

Extracted and parsed 45 prices from product listings
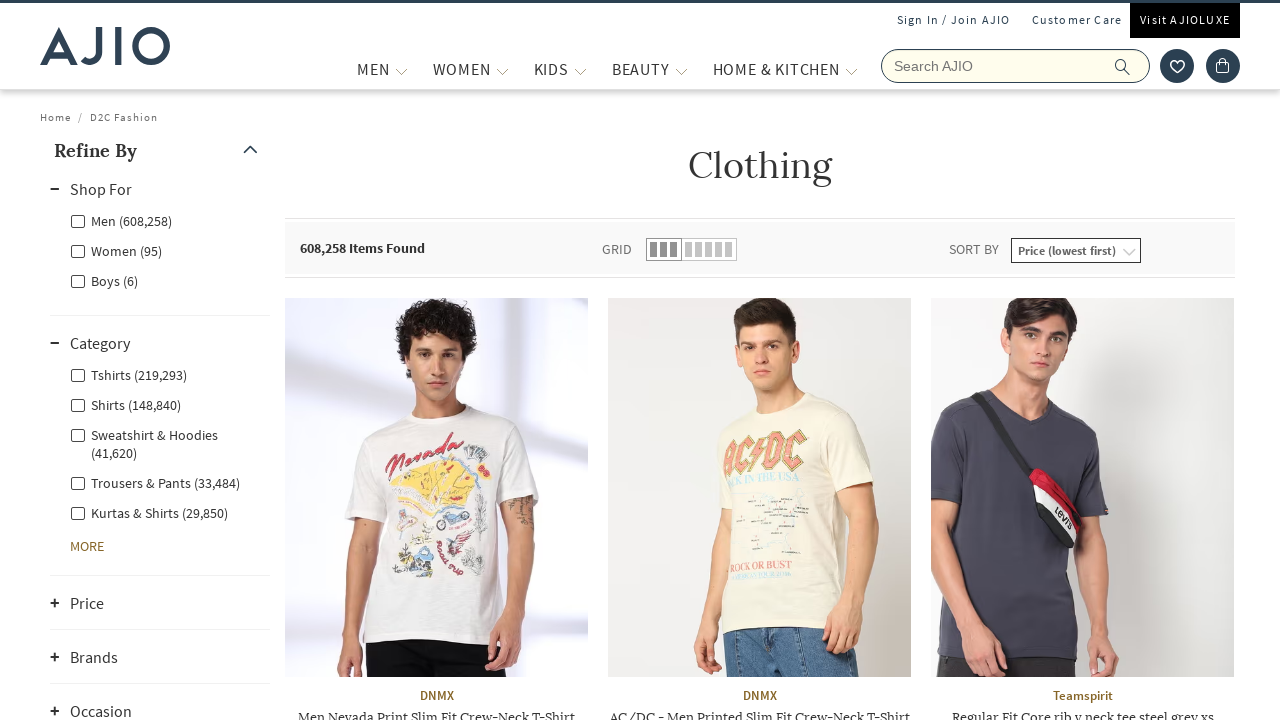

Verified price sorting: all 45 prices are in ascending order
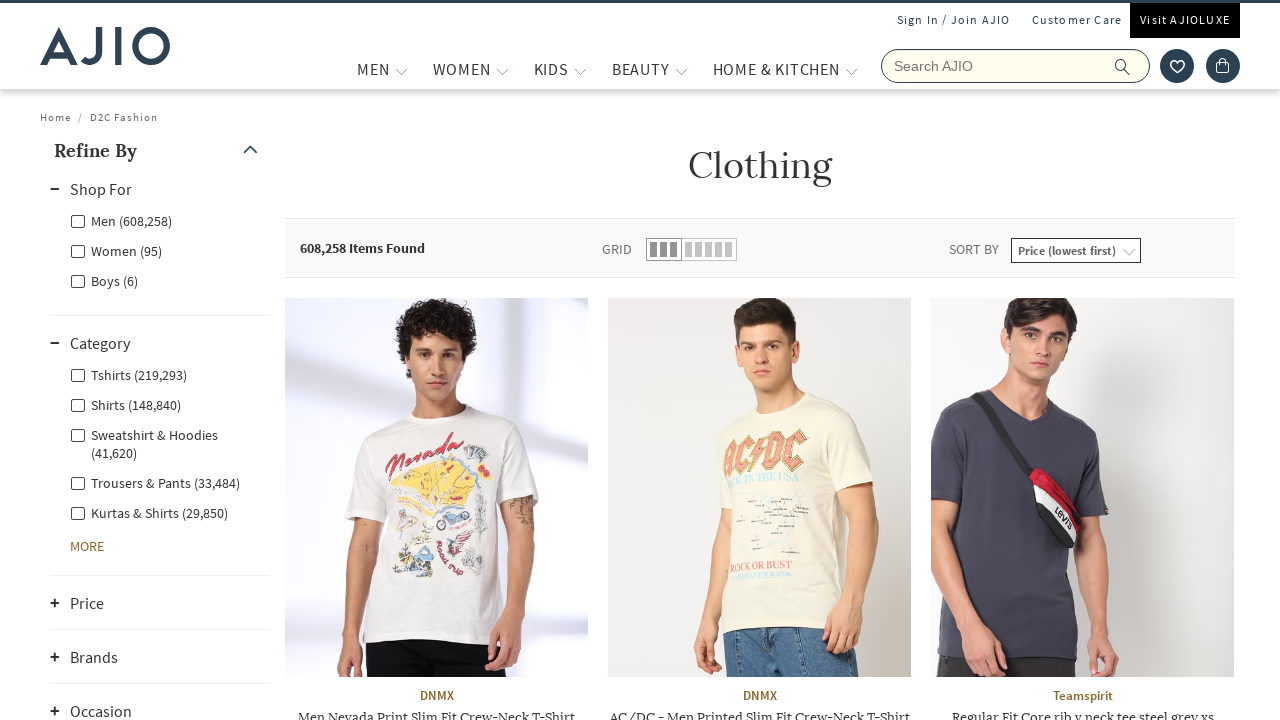

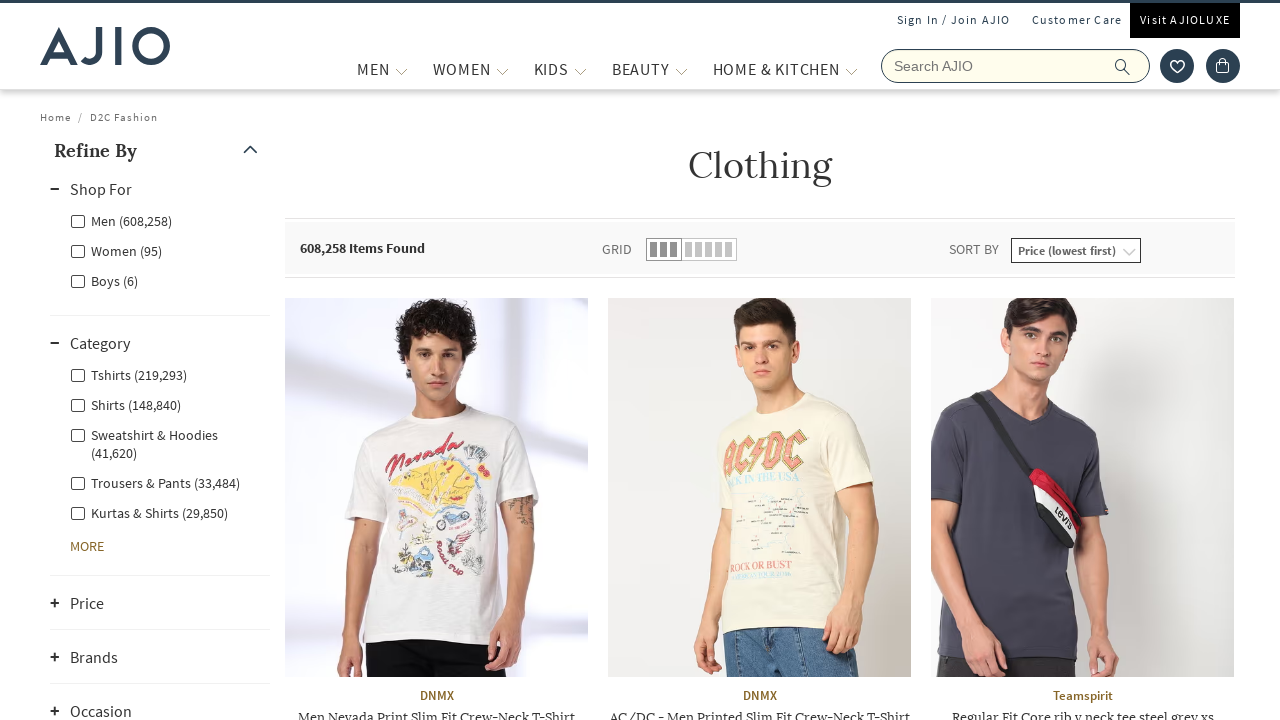